Tests iframe interaction by switching to an iframe and filling a text input field within it

Starting URL: http://demo.automationtesting.in/Frames.html

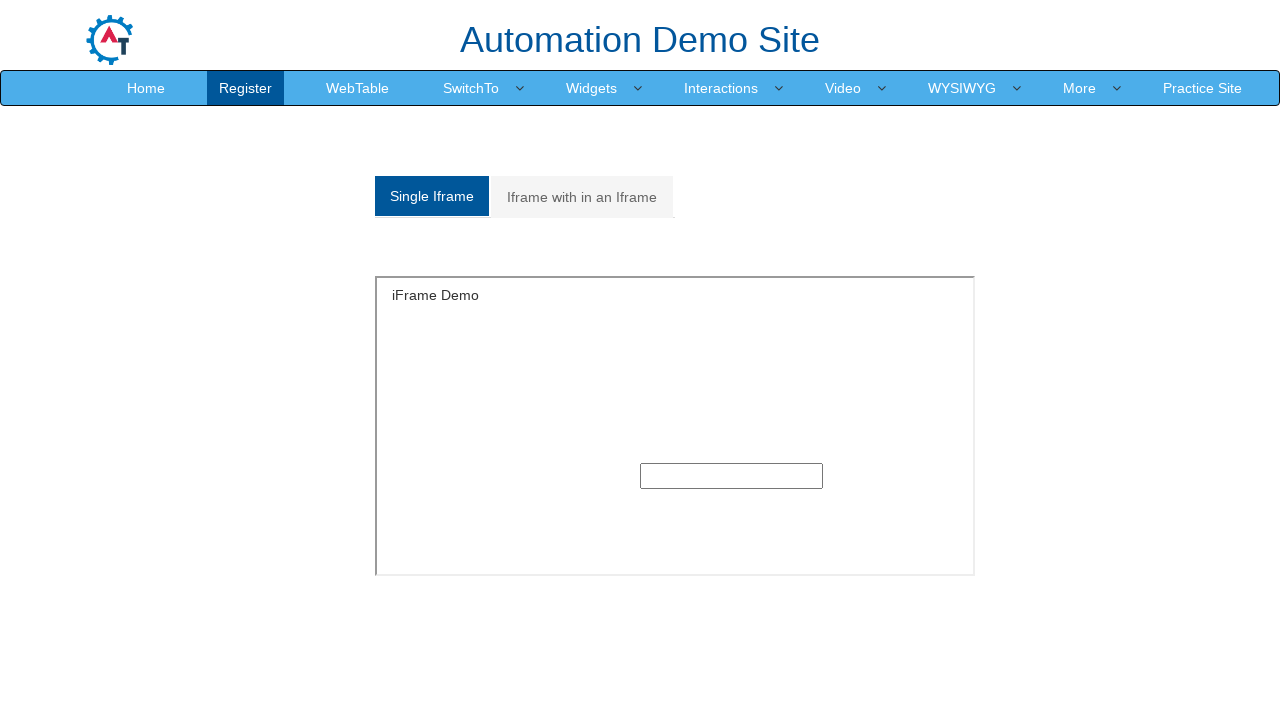

Located all iframe elements on the page
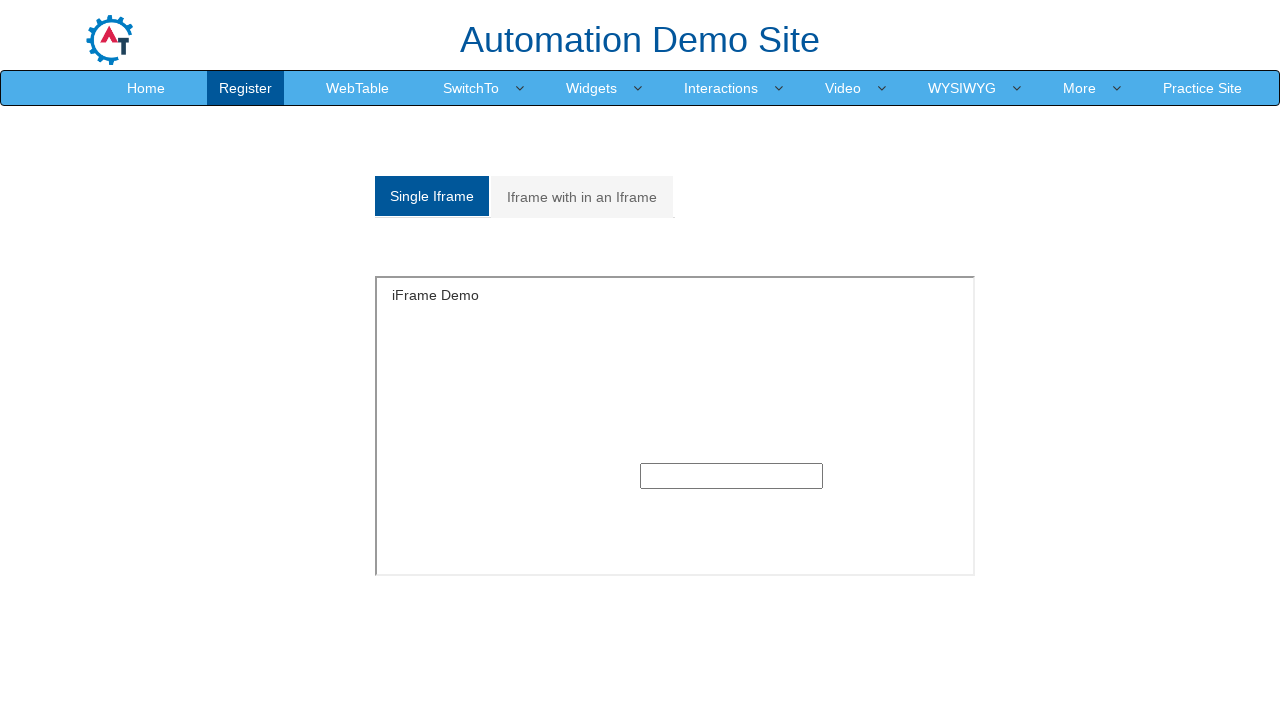

Clicked on 'Single Iframe' tab at (432, 196) on xpath=//a[contains(text(),'Single Iframe')]
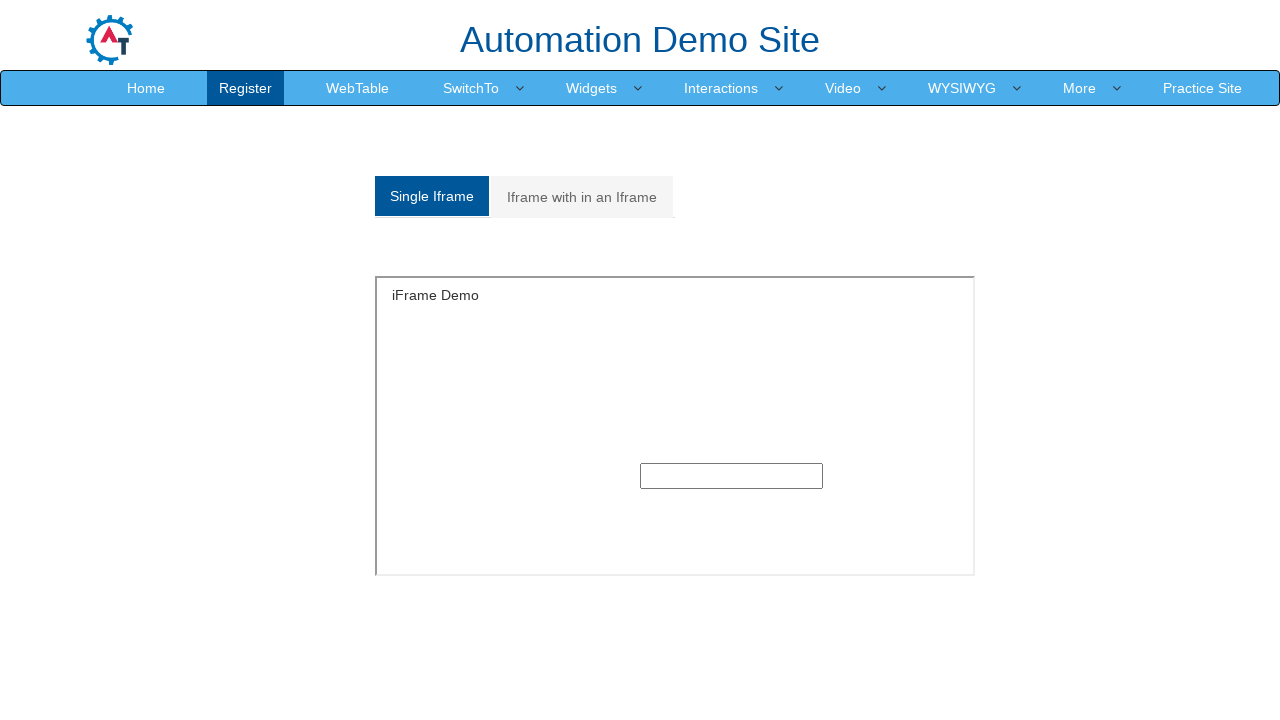

Selected the first iframe element
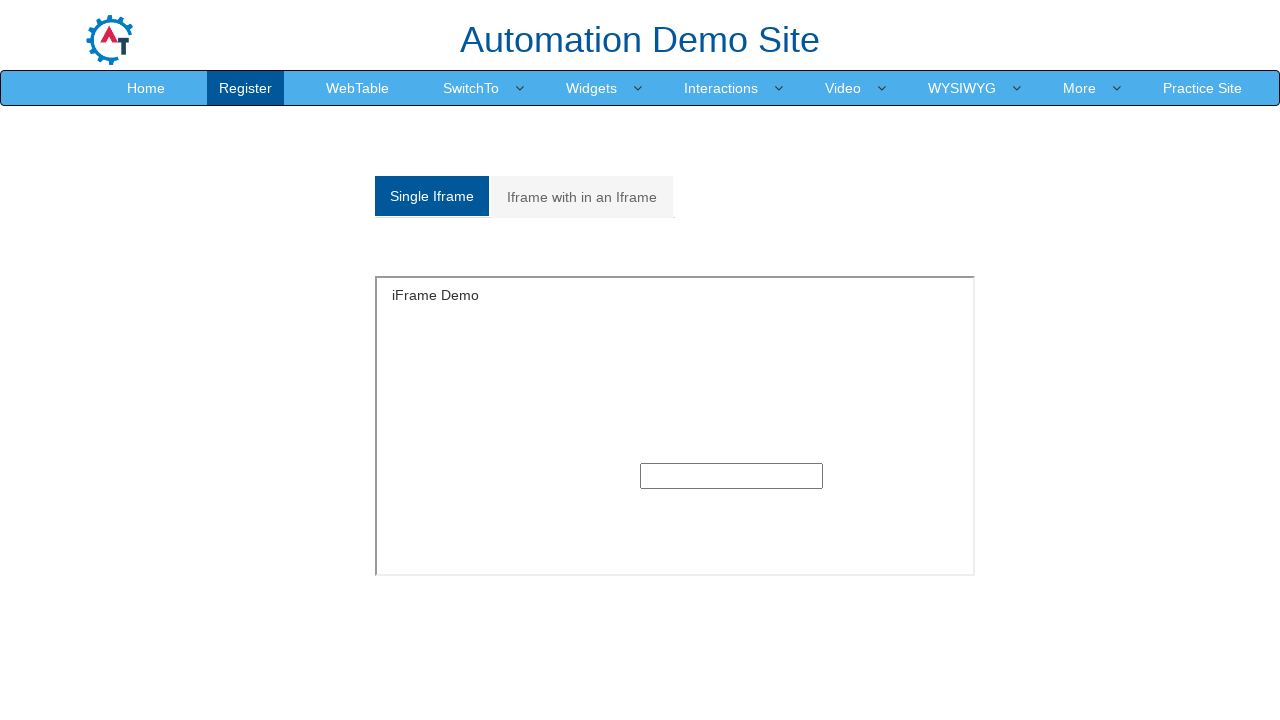

Filled text input field within iframe with 'janu' on iframe >> nth=0 >> internal:control=enter-frame >> xpath=//div[@class='col-xs-6 
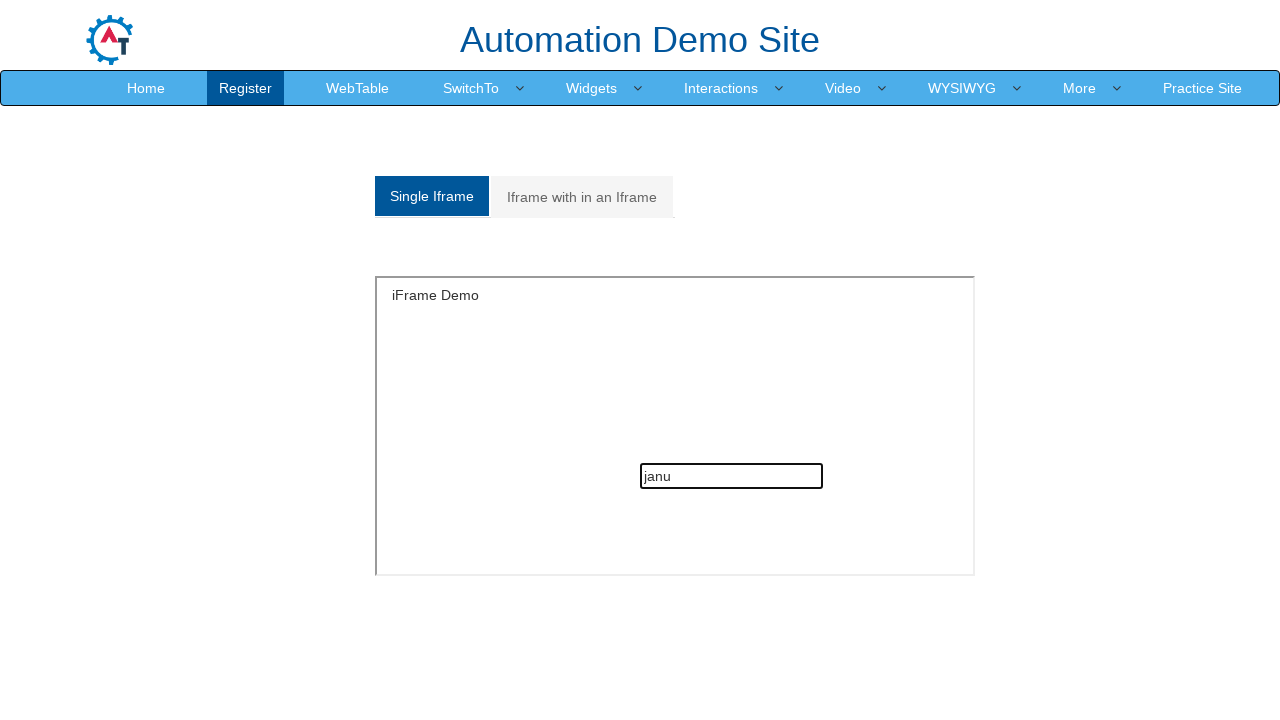

Waited 3 seconds for result to display
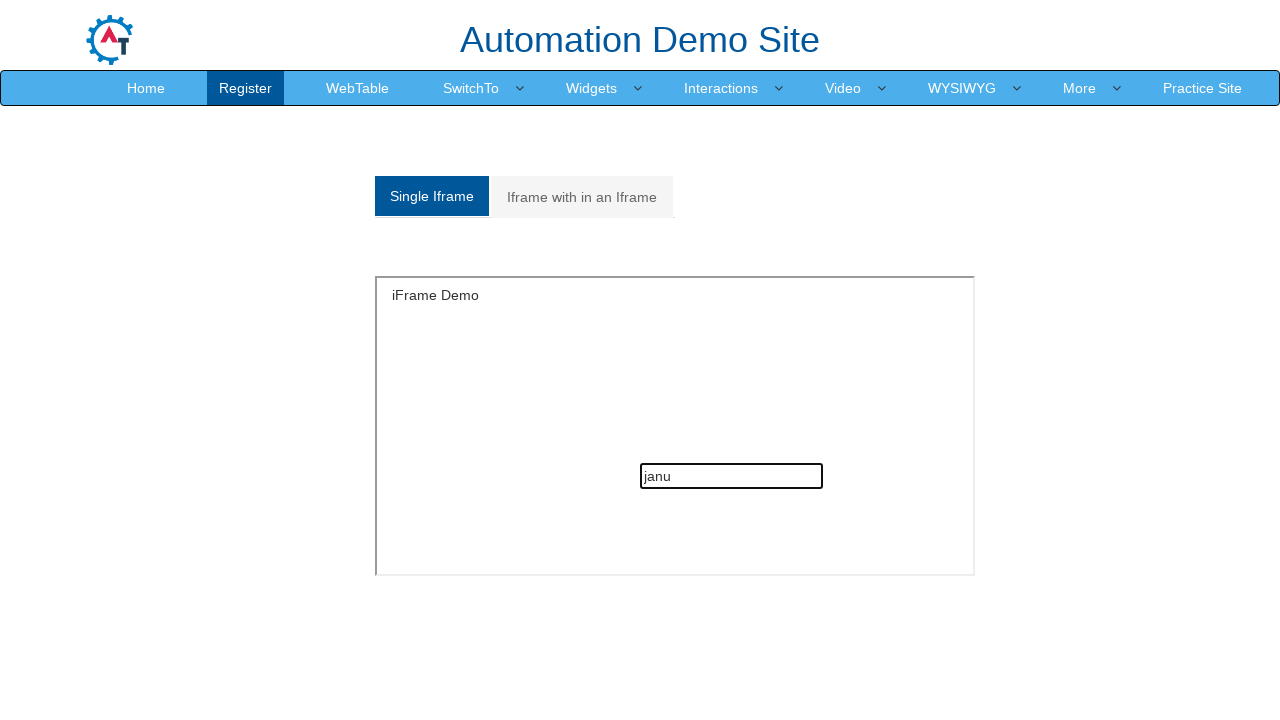

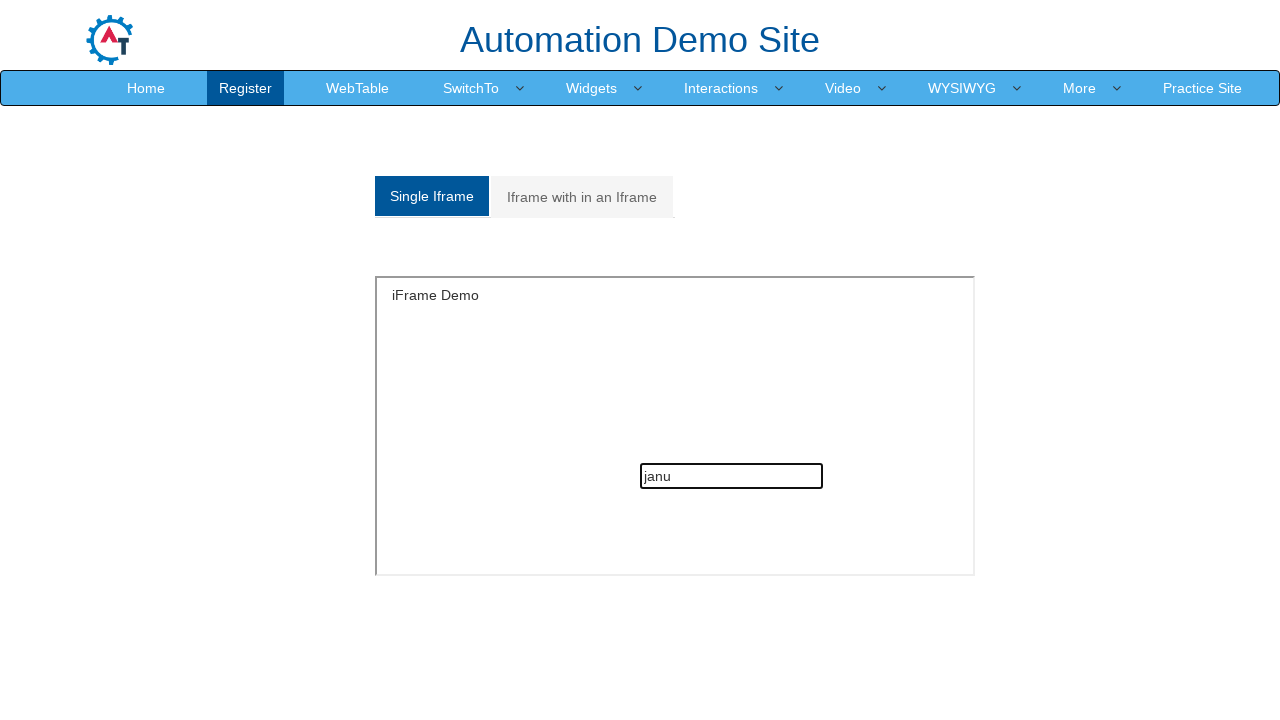